Tests a form submission flow by clicking a calculated link text, then filling out a form with first name, last name, city, and country fields before submitting

Starting URL: http://suninjuly.github.io/find_link_text

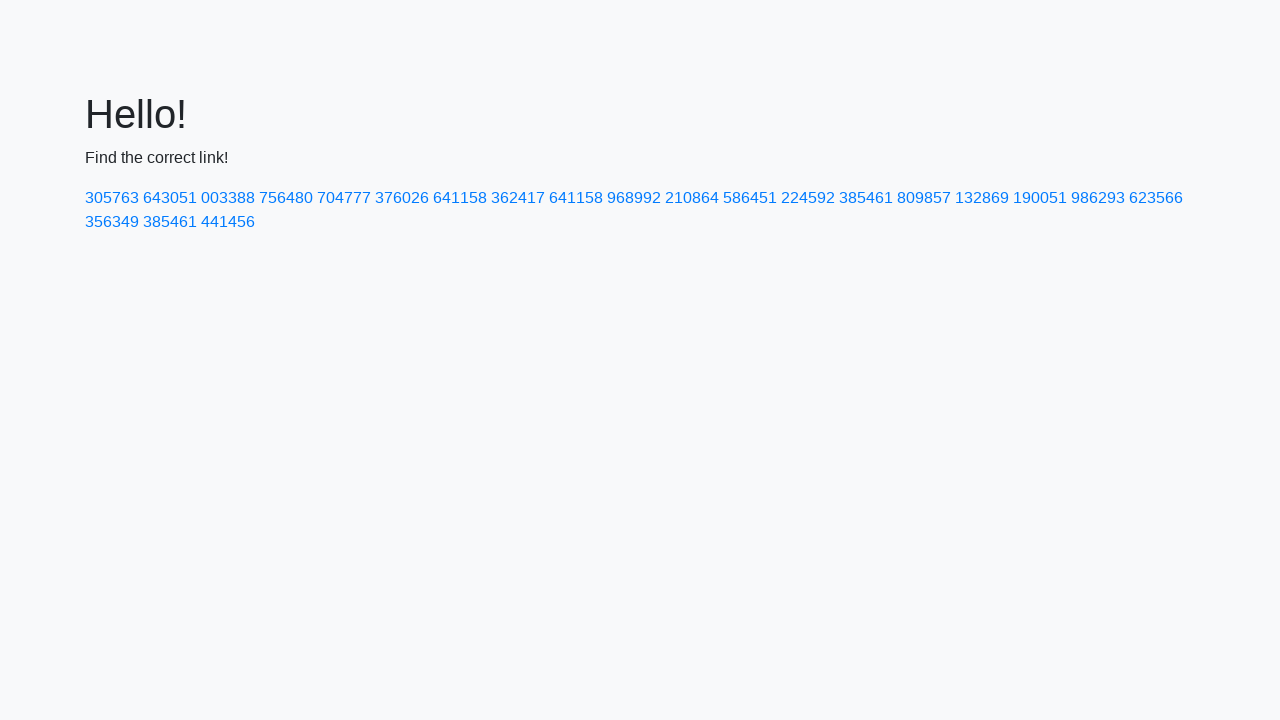

Clicked link with calculated text '224592' at (808, 198) on text=224592
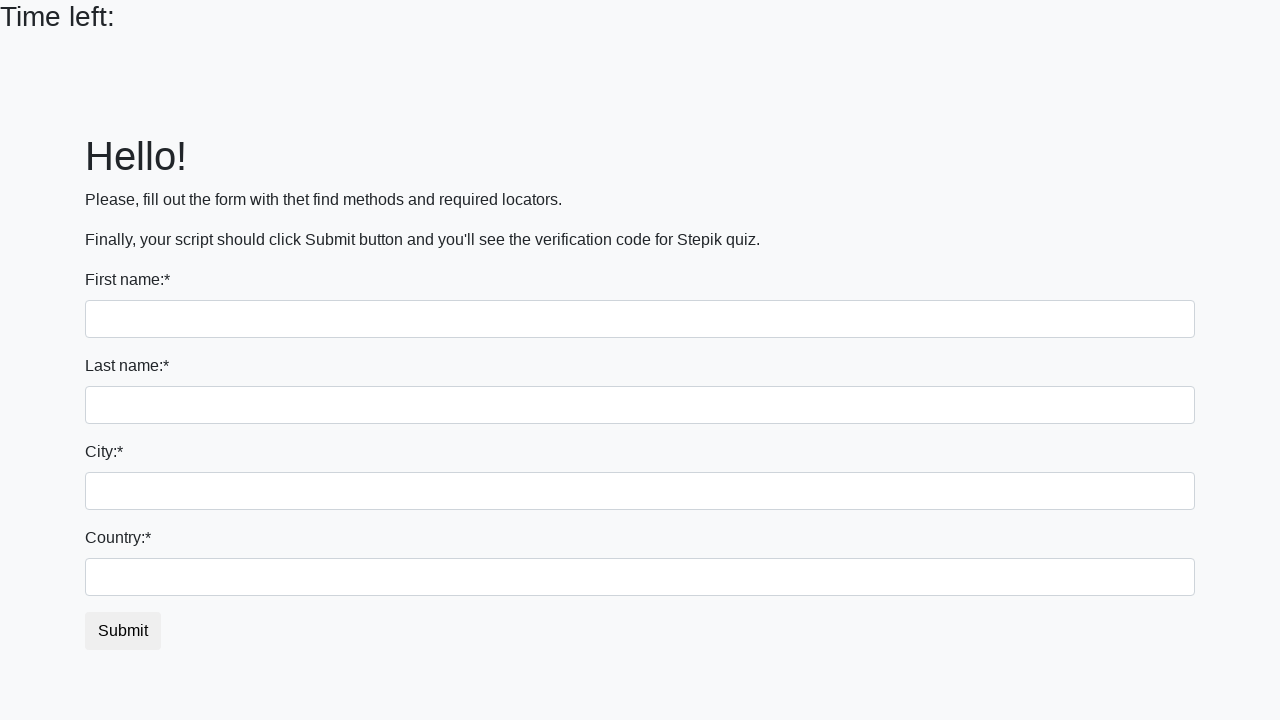

Filled first name field with 'Ivan' on input
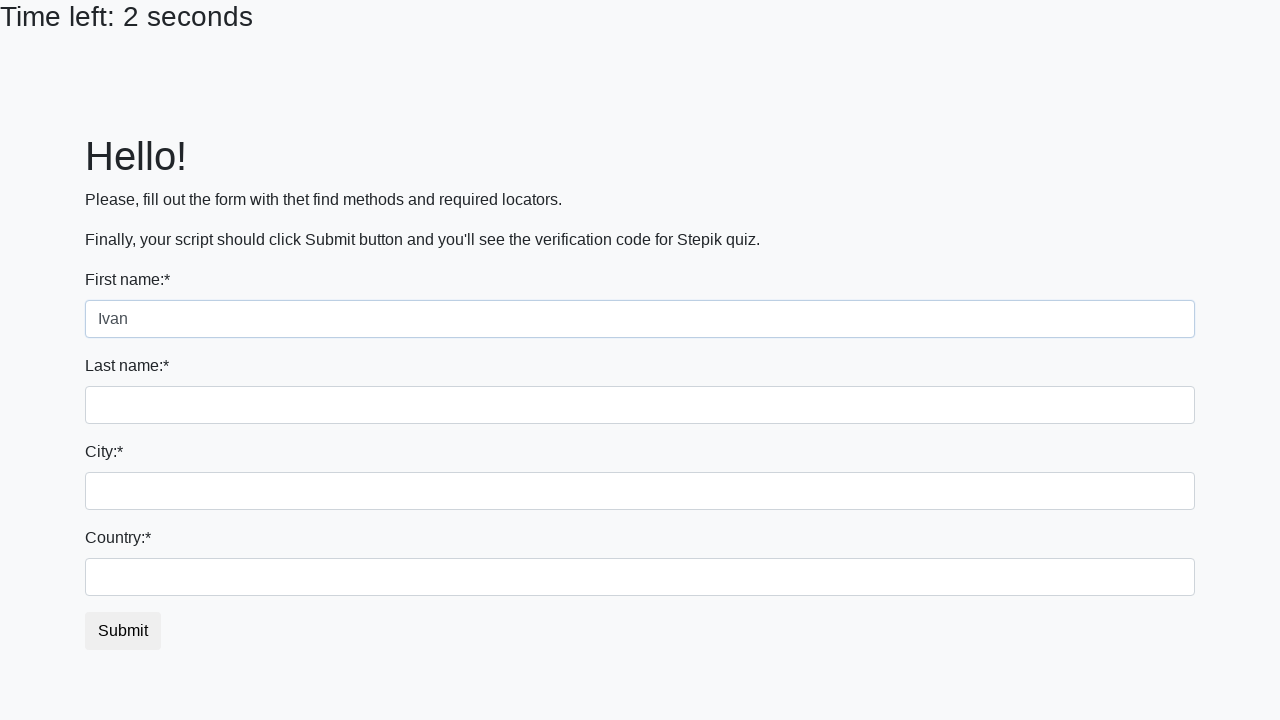

Filled last name field with 'Petrov' on input[name='last_name']
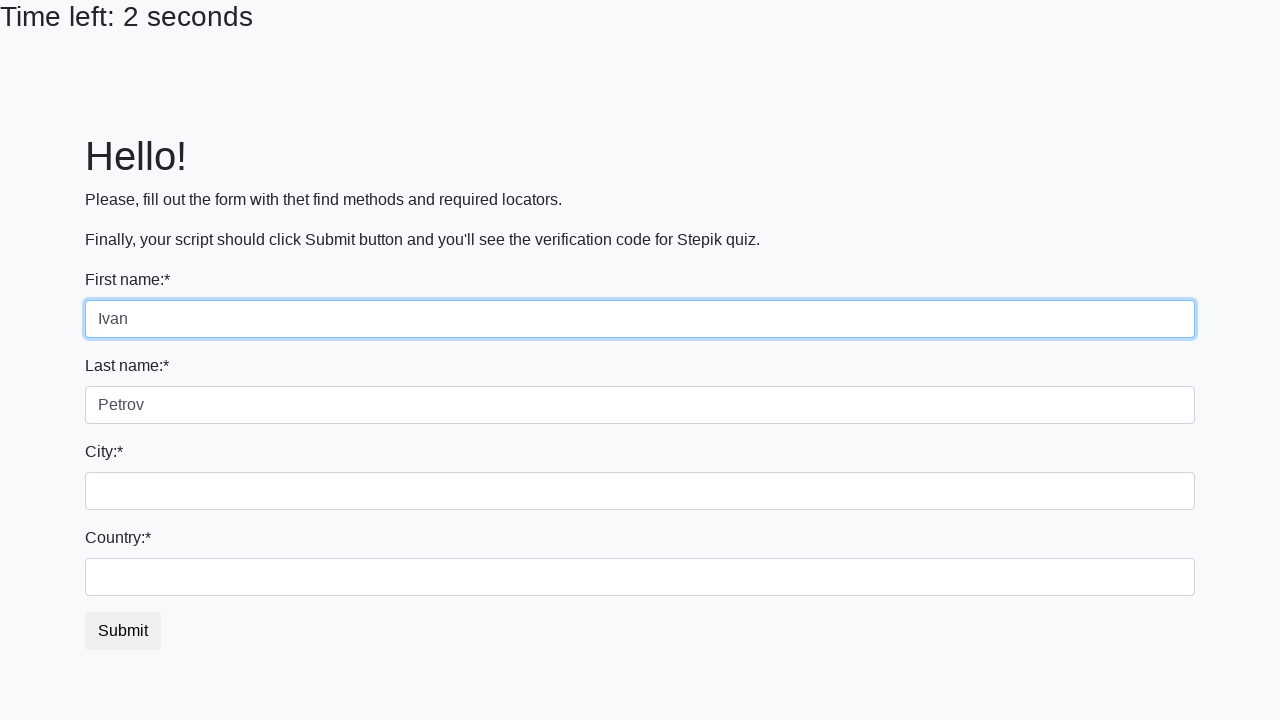

Filled city field with 'Smolensk' on .form-control.city
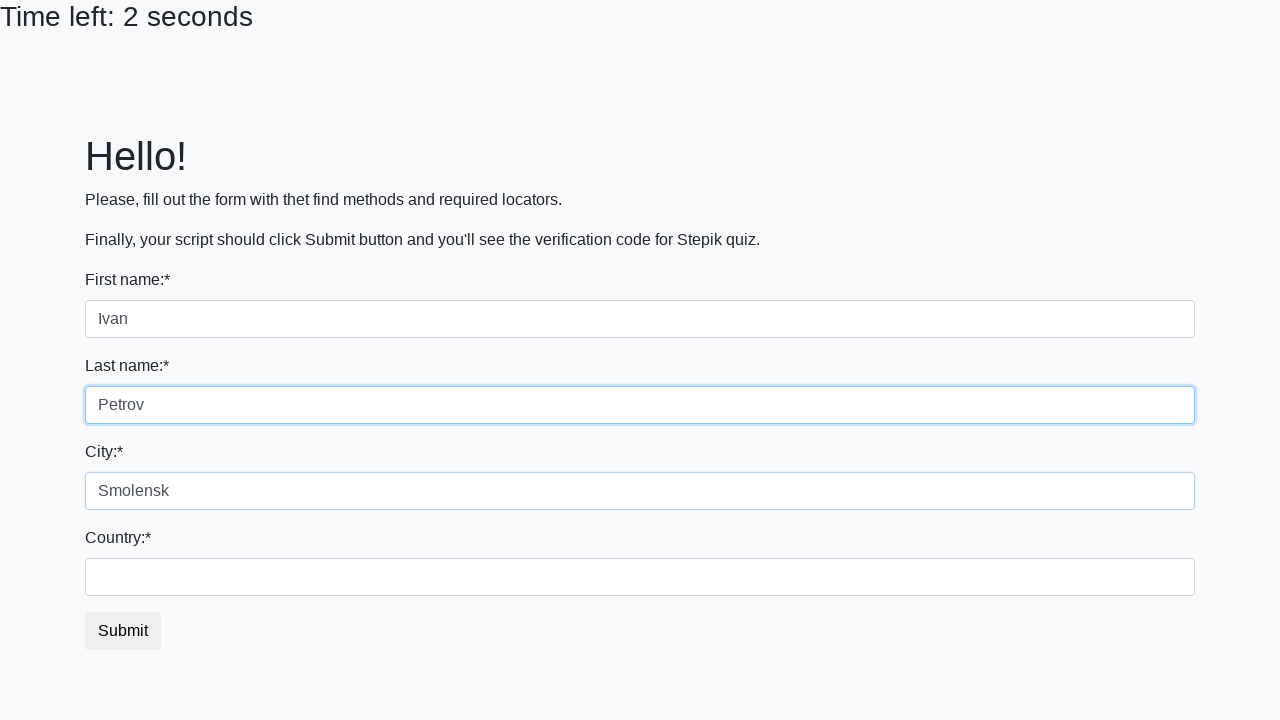

Filled country field with 'Russia' on #country
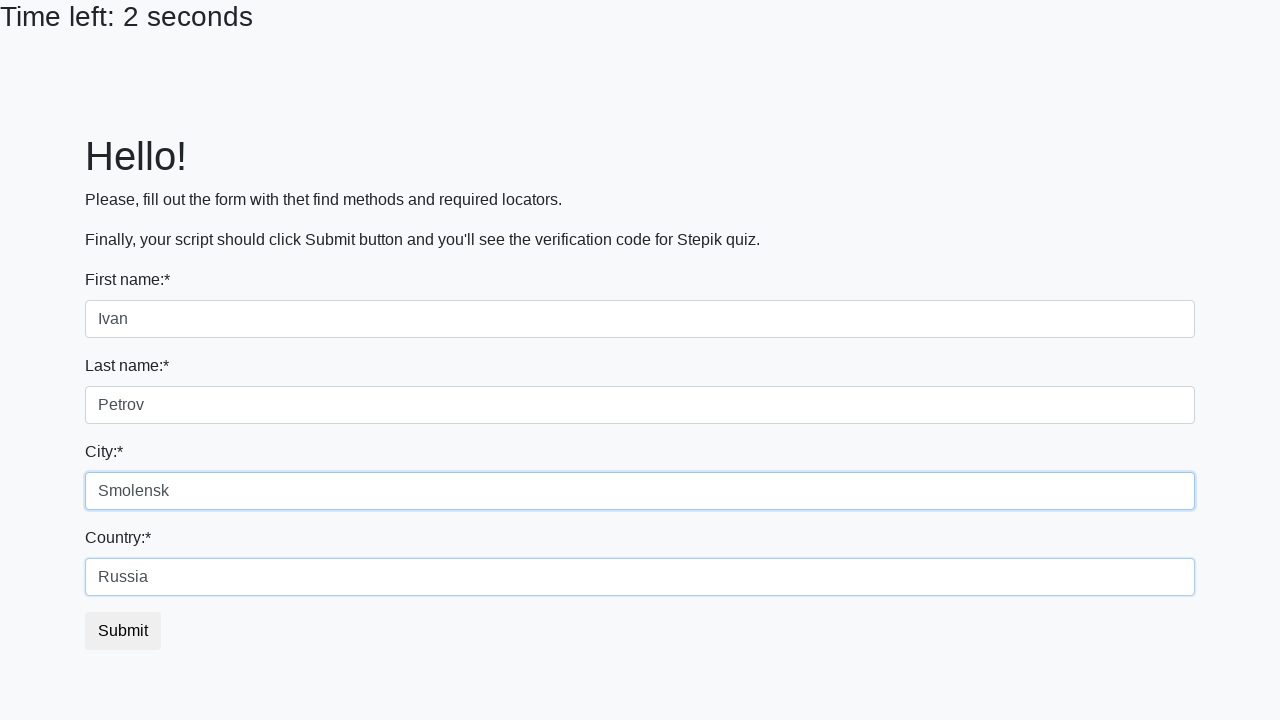

Clicked submit button to submit form at (123, 631) on button.btn
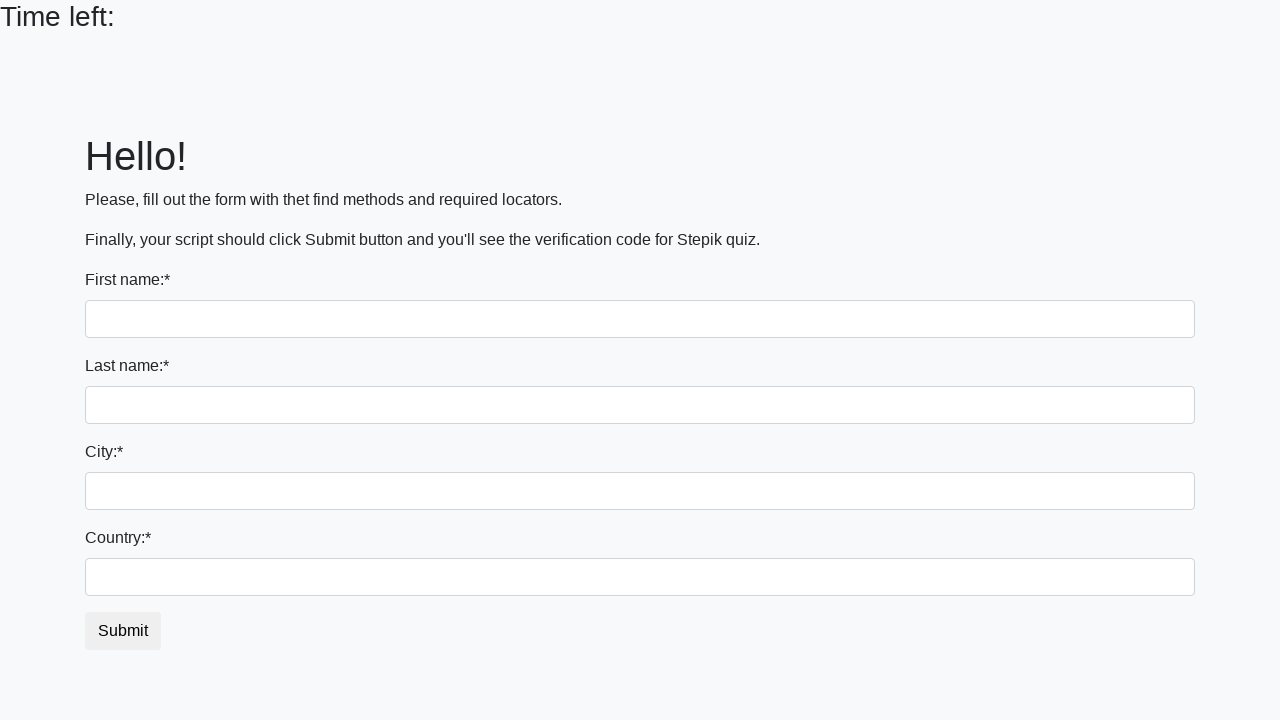

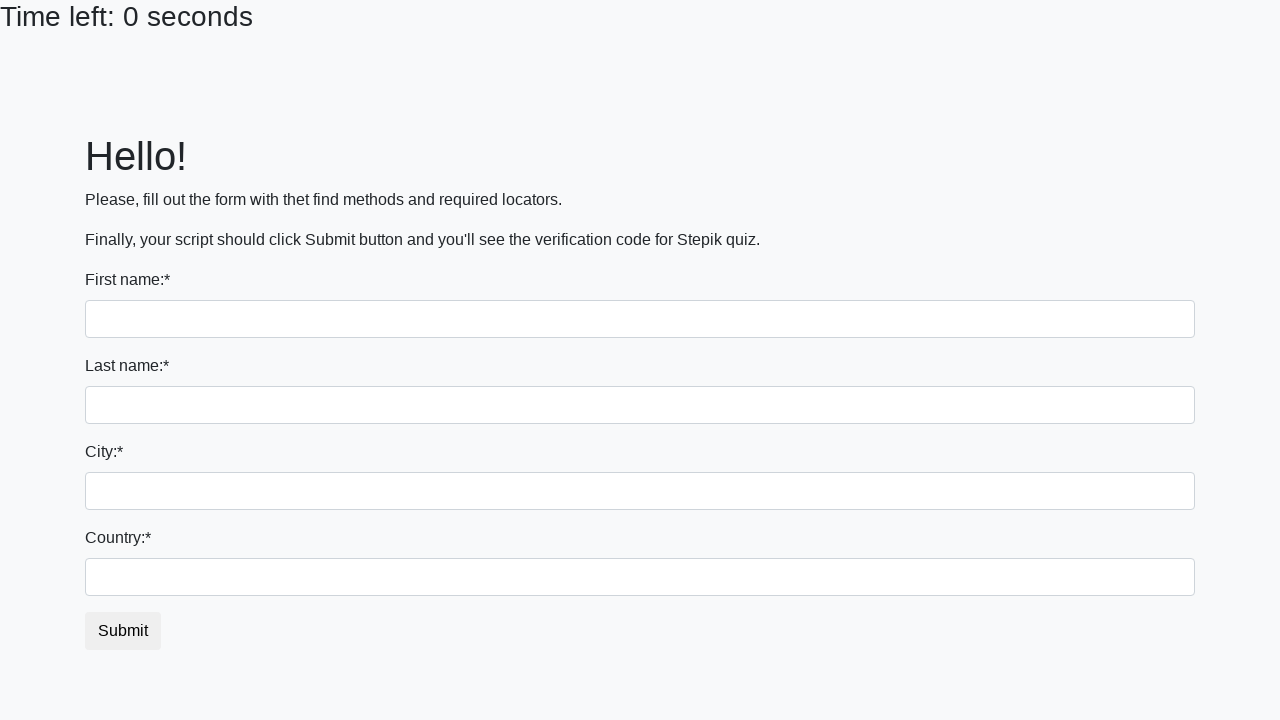